Tests AJAX data loading by clicking a button and waiting for async content to appear

Starting URL: http://uitestingplayground.com/

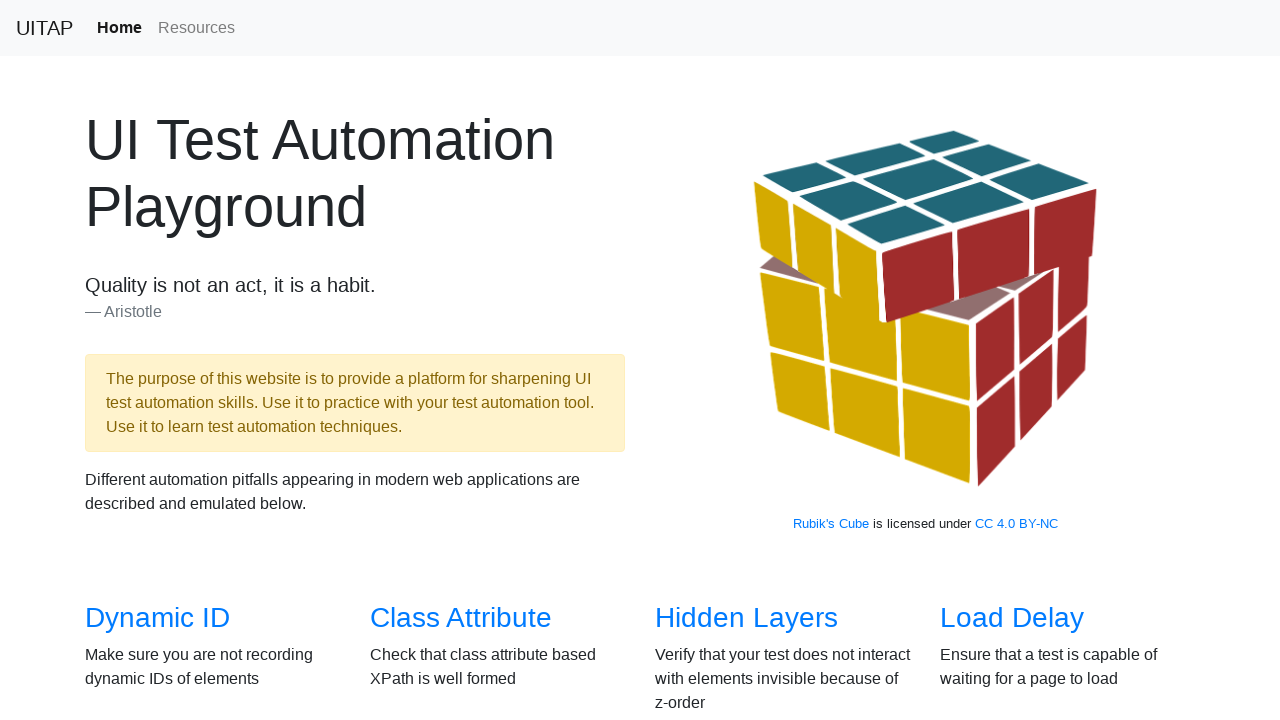

Clicked link to navigate to AJAX page at (154, 360) on a[href="/ajax"]
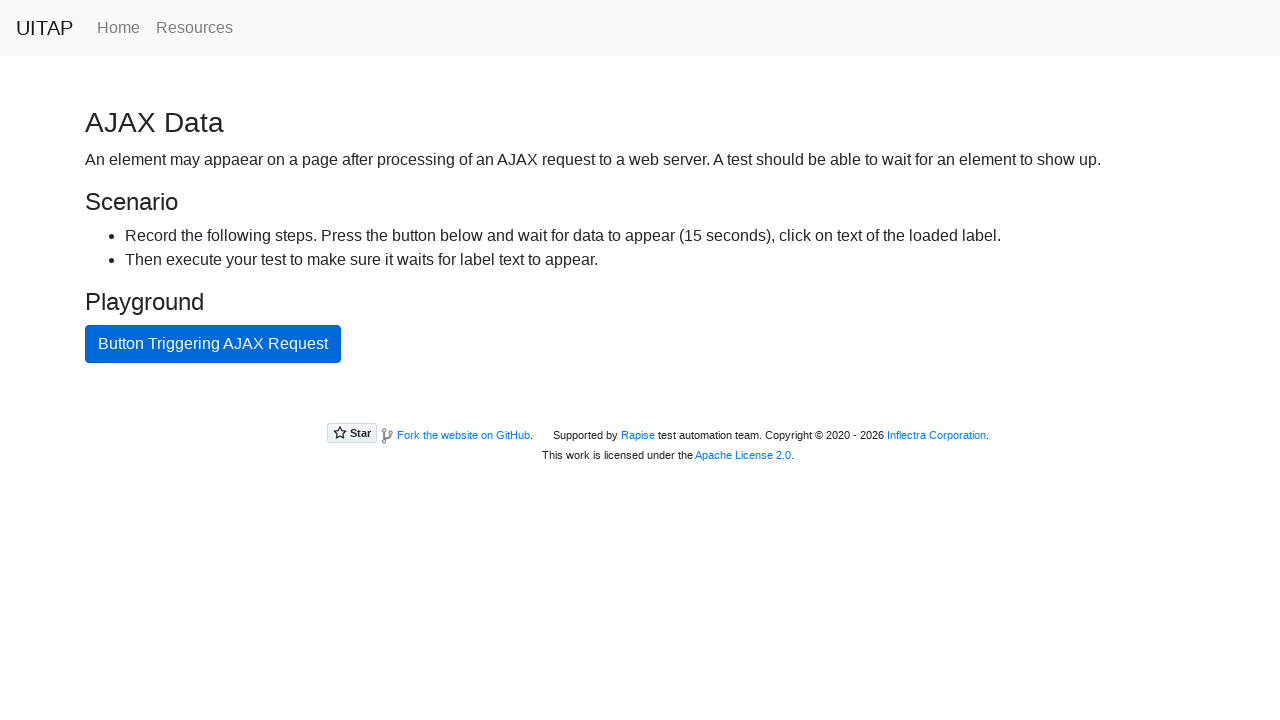

Clicked AJAX button to trigger async data loading at (213, 344) on #ajaxButton
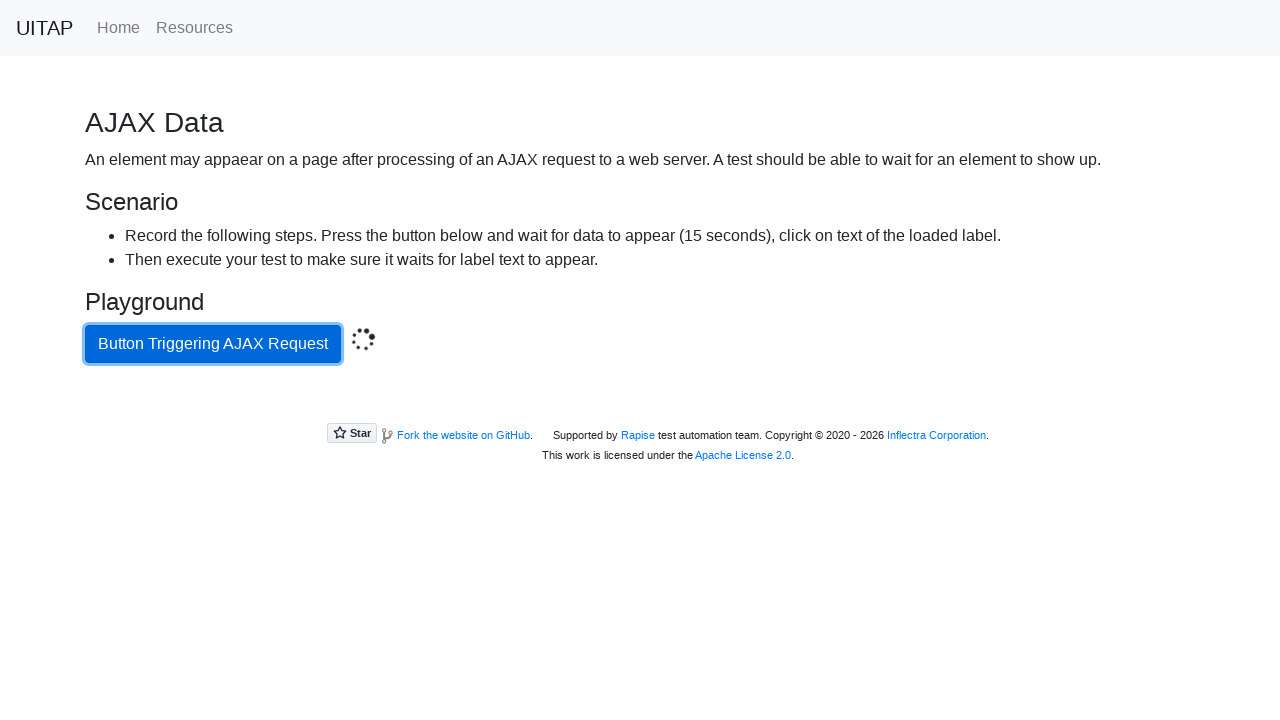

Async content loaded - success message appeared
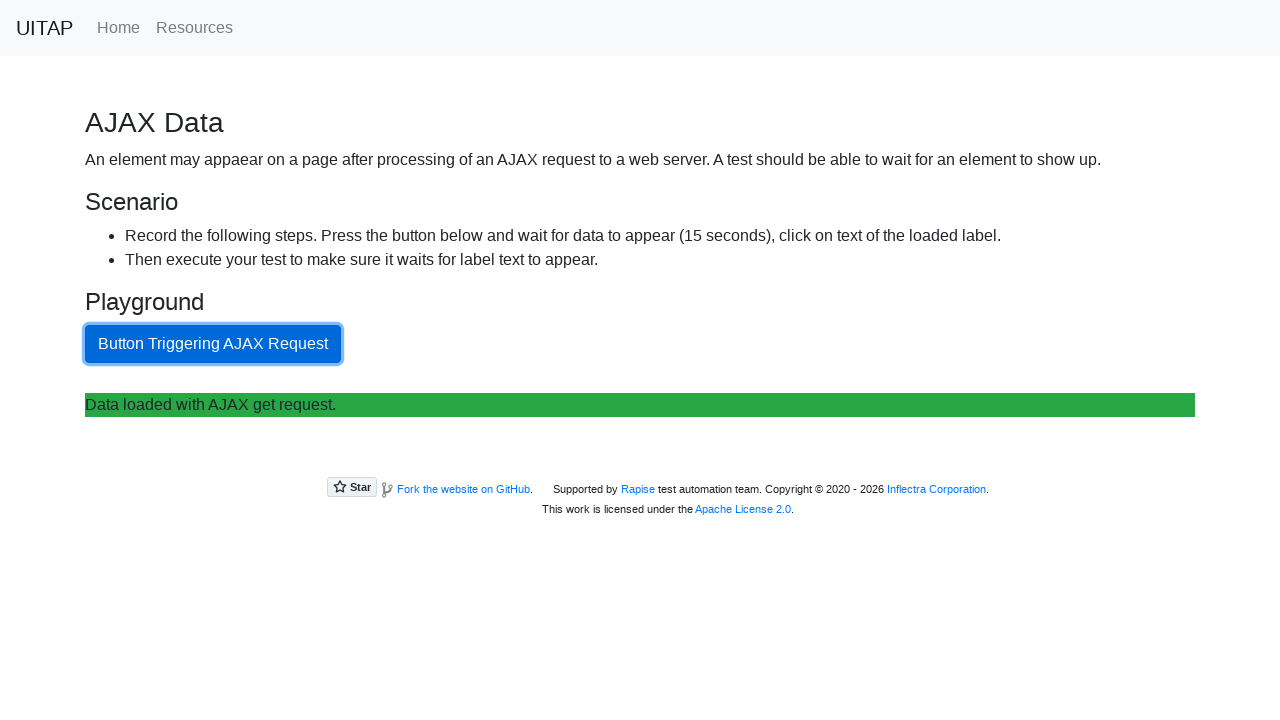

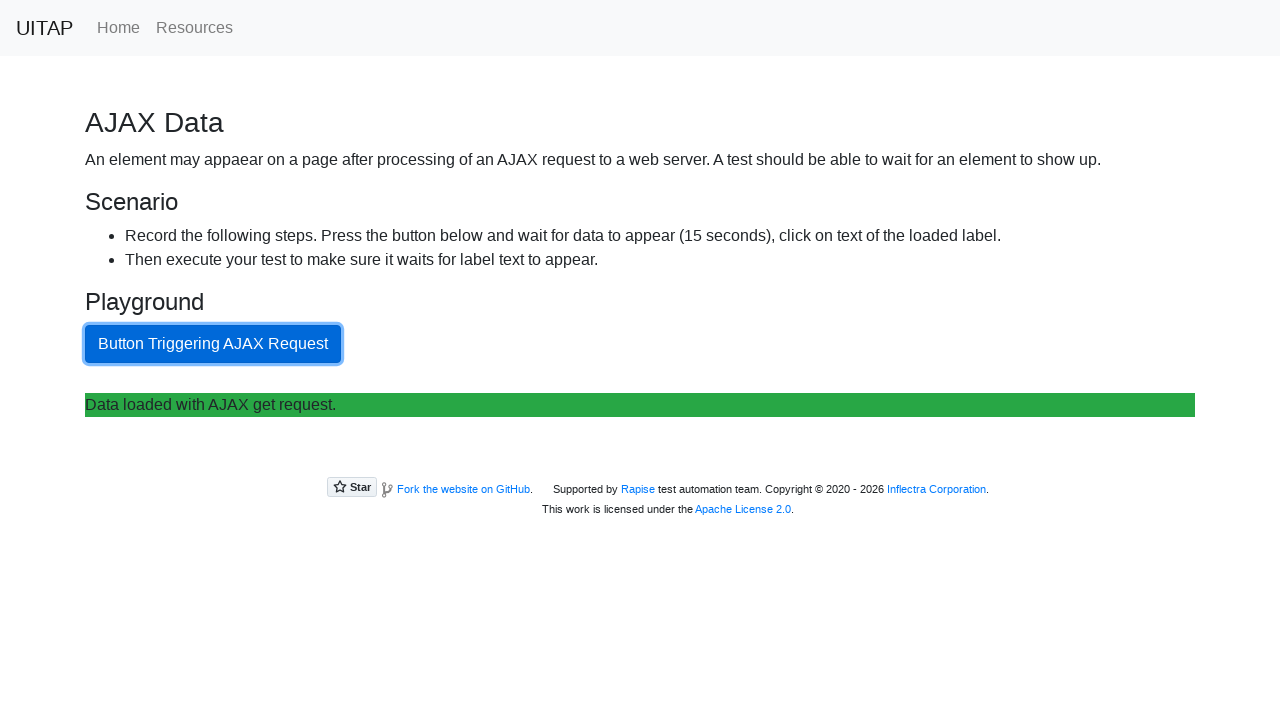